Tests typing into a browser prompt dialog by clicking a prompt button, entering text, and accepting the prompt

Starting URL: https://kitchen.applitools.com/ingredients/alert

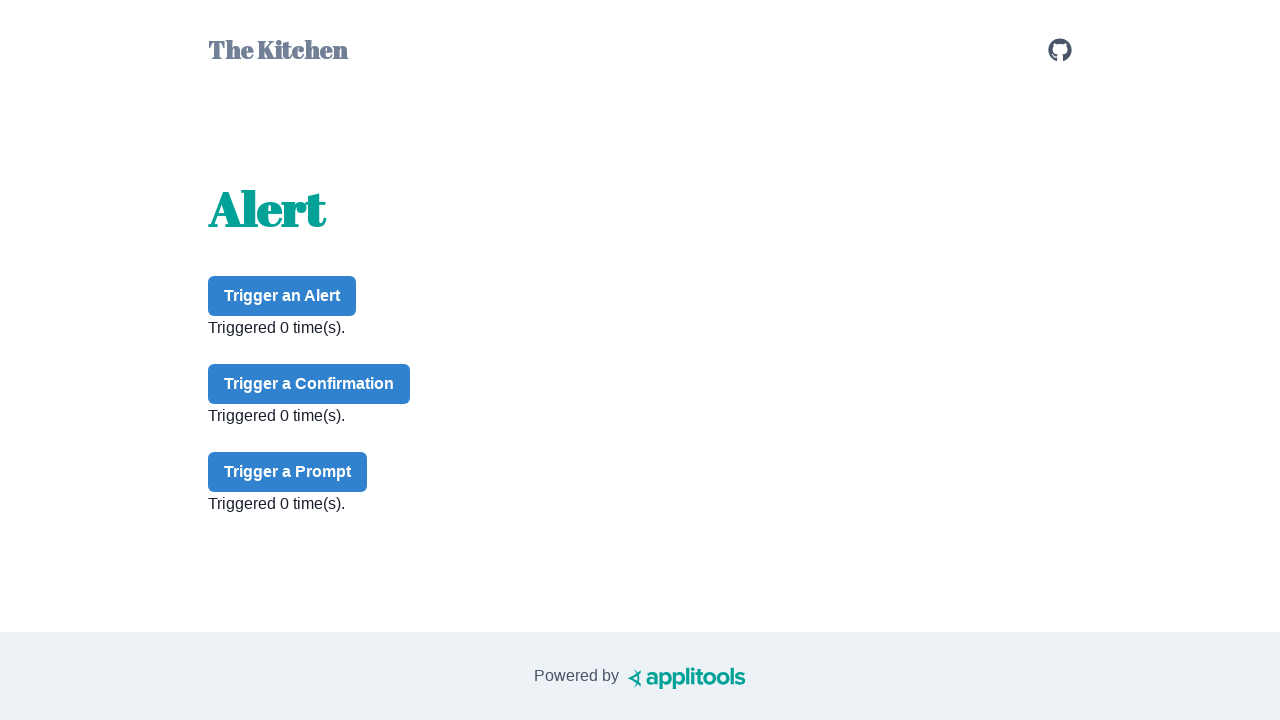

Set up dialog handler to accept prompt with text 'nachos'
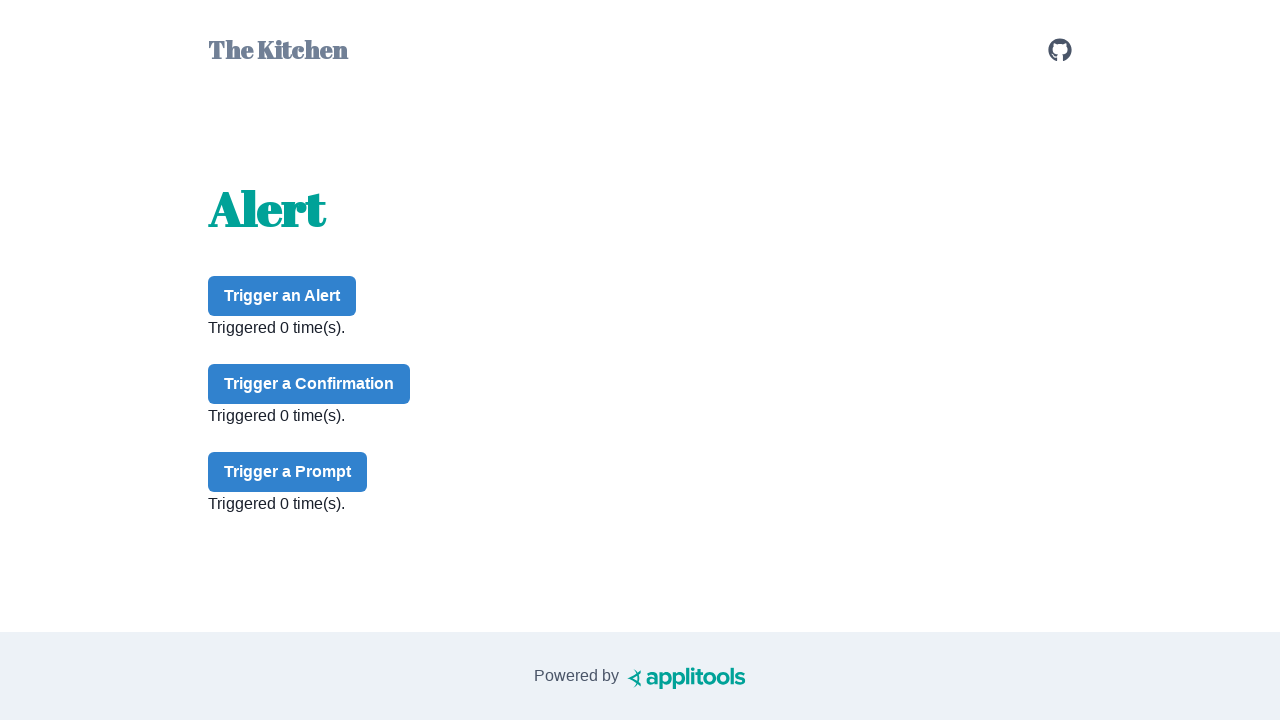

Clicked prompt button to trigger dialog at (288, 472) on #prompt-button
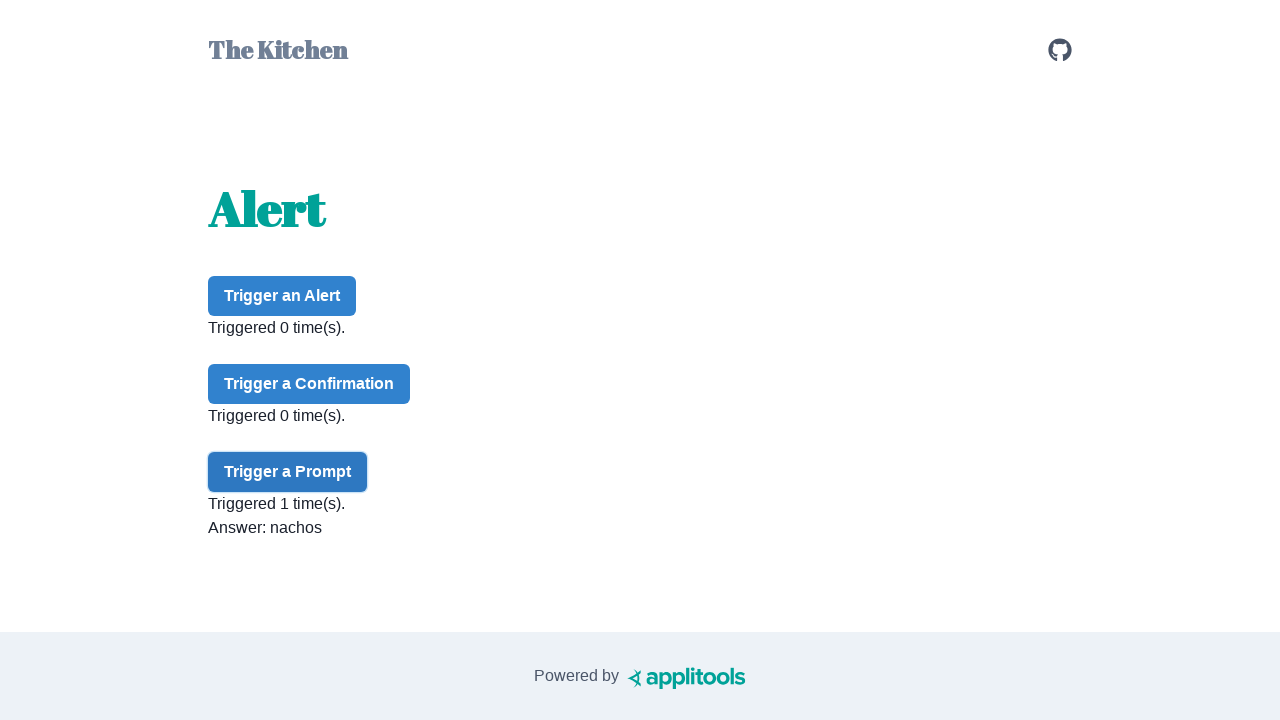

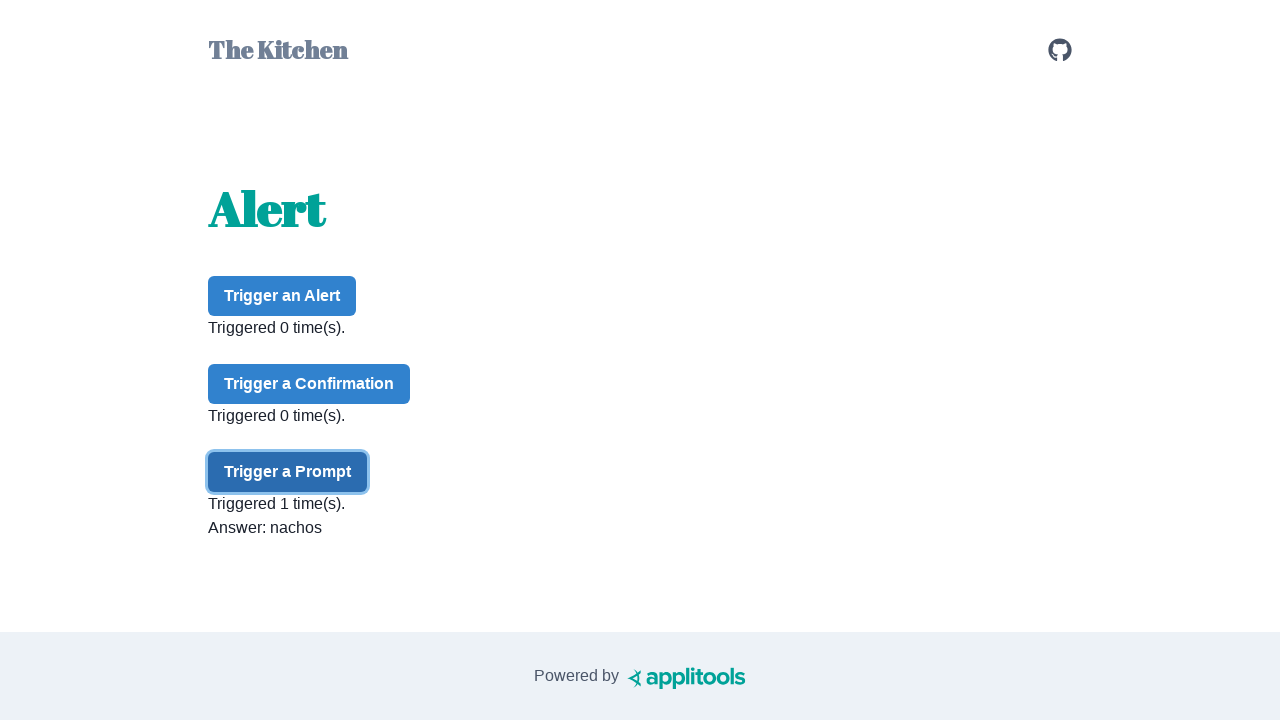